Tests checking if an element has a specific attribute on W3Schools drag and drop page

Starting URL: https://www.w3schools.com/html/html5_draganddrop.asp

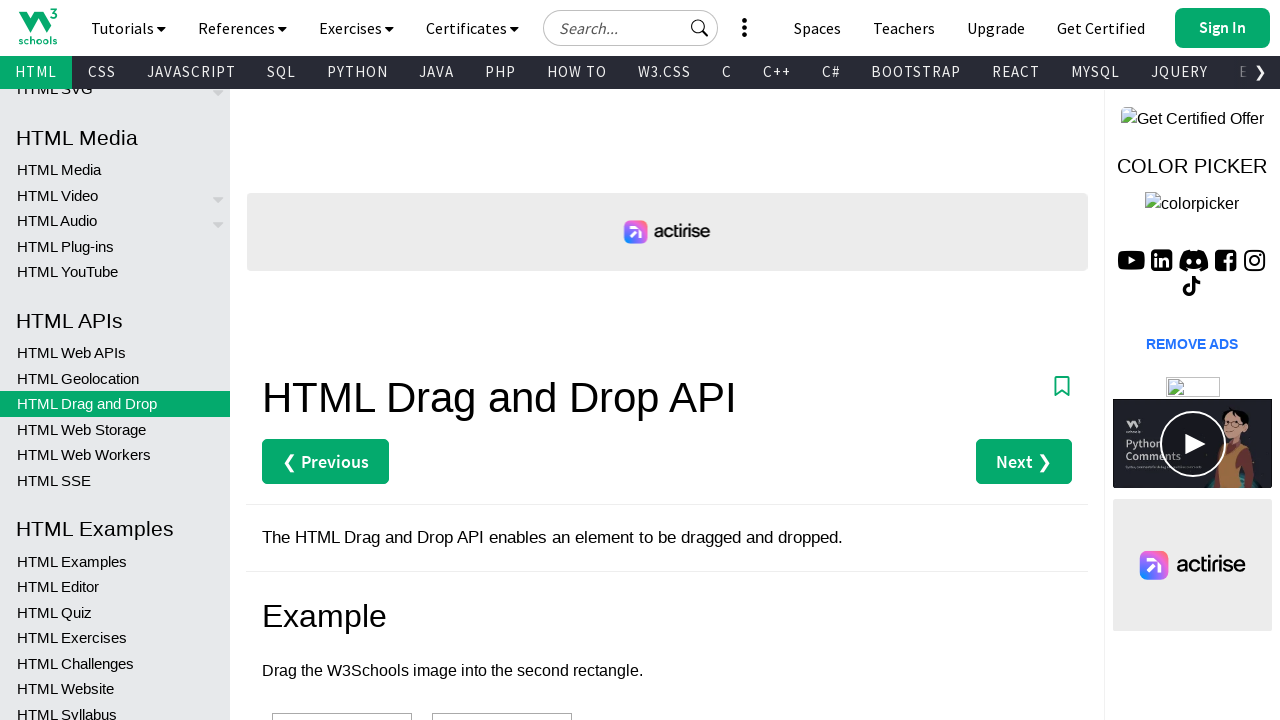

Navigated to W3Schools drag and drop page
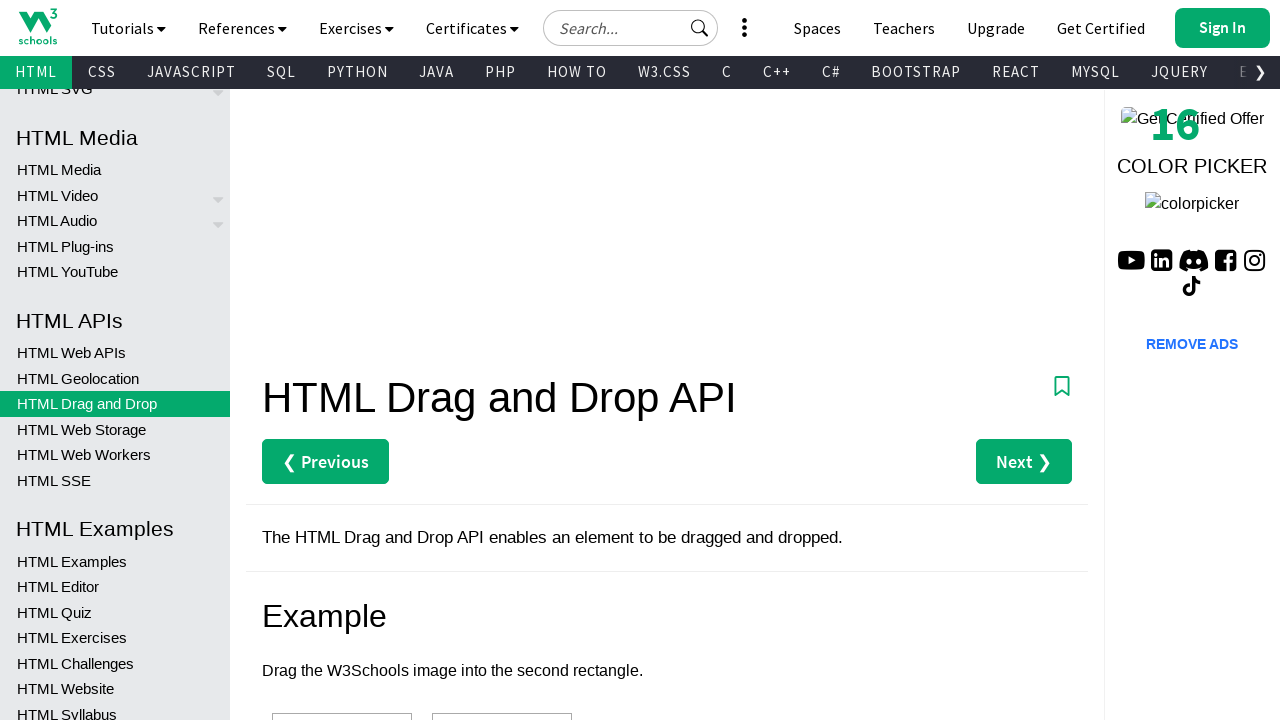

Located div element with id 'div1'
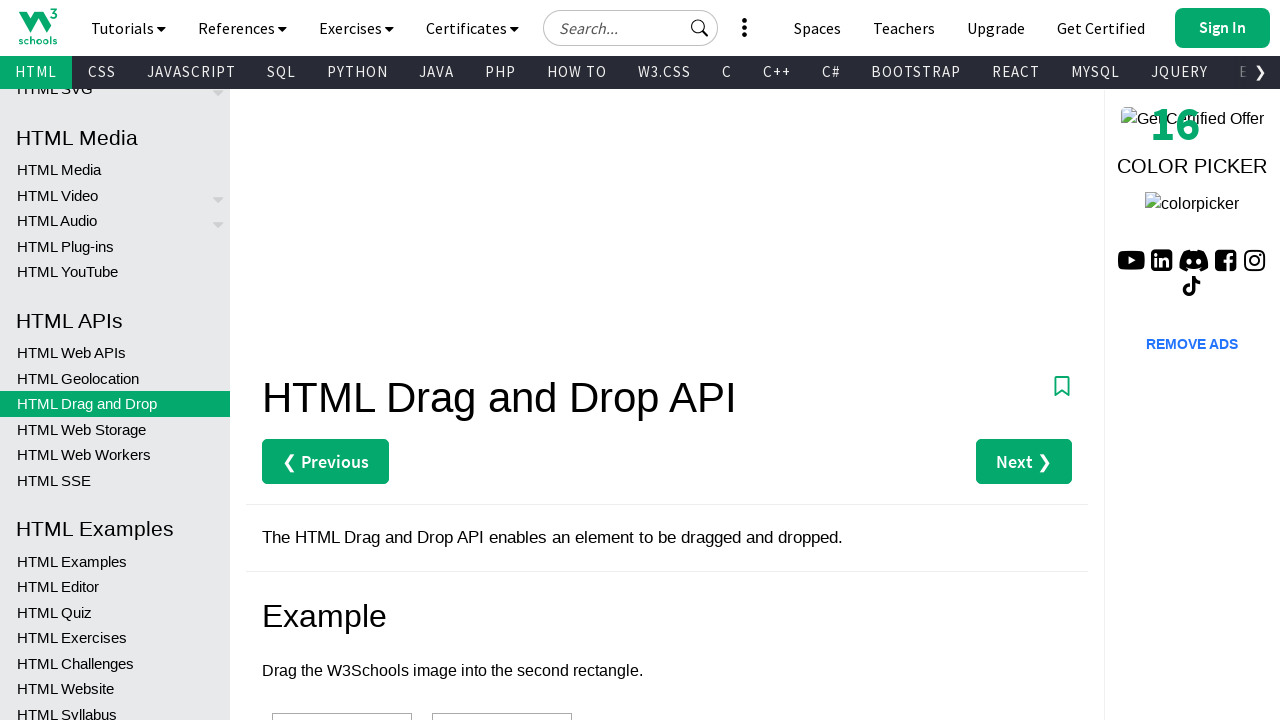

Waited for div element to be available
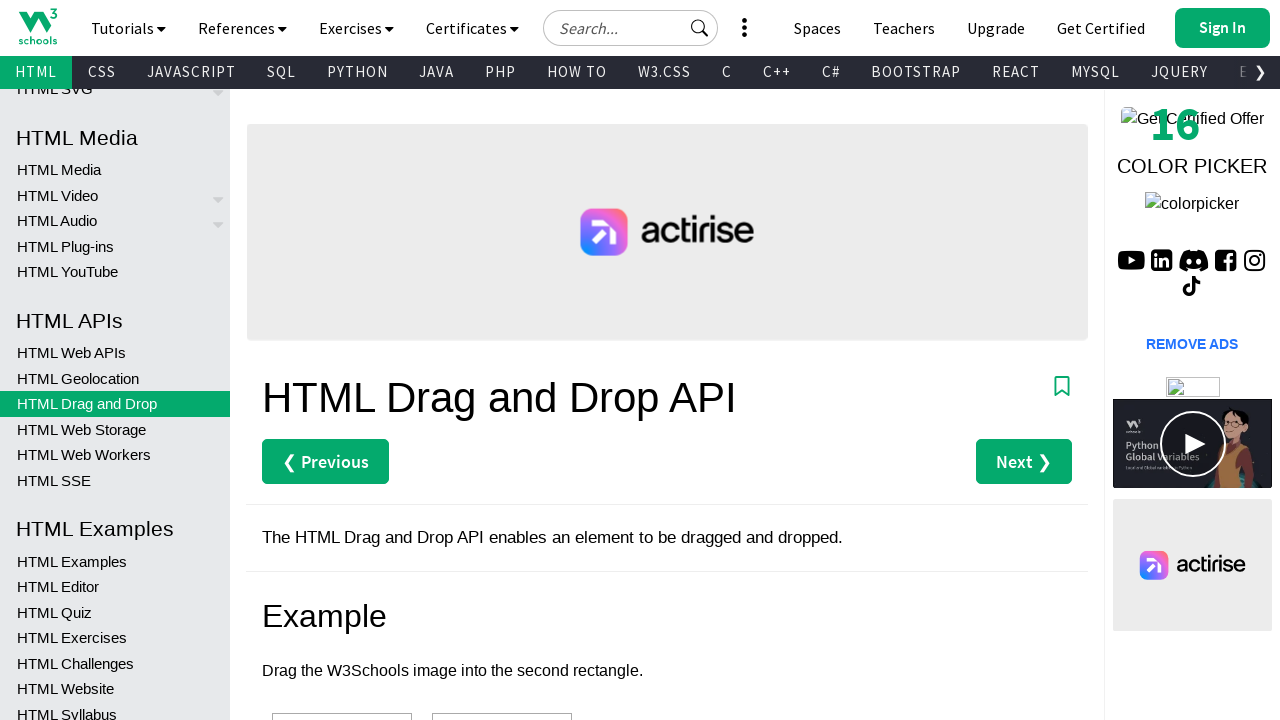

Retrieved 'id' attribute from element - has_id: True
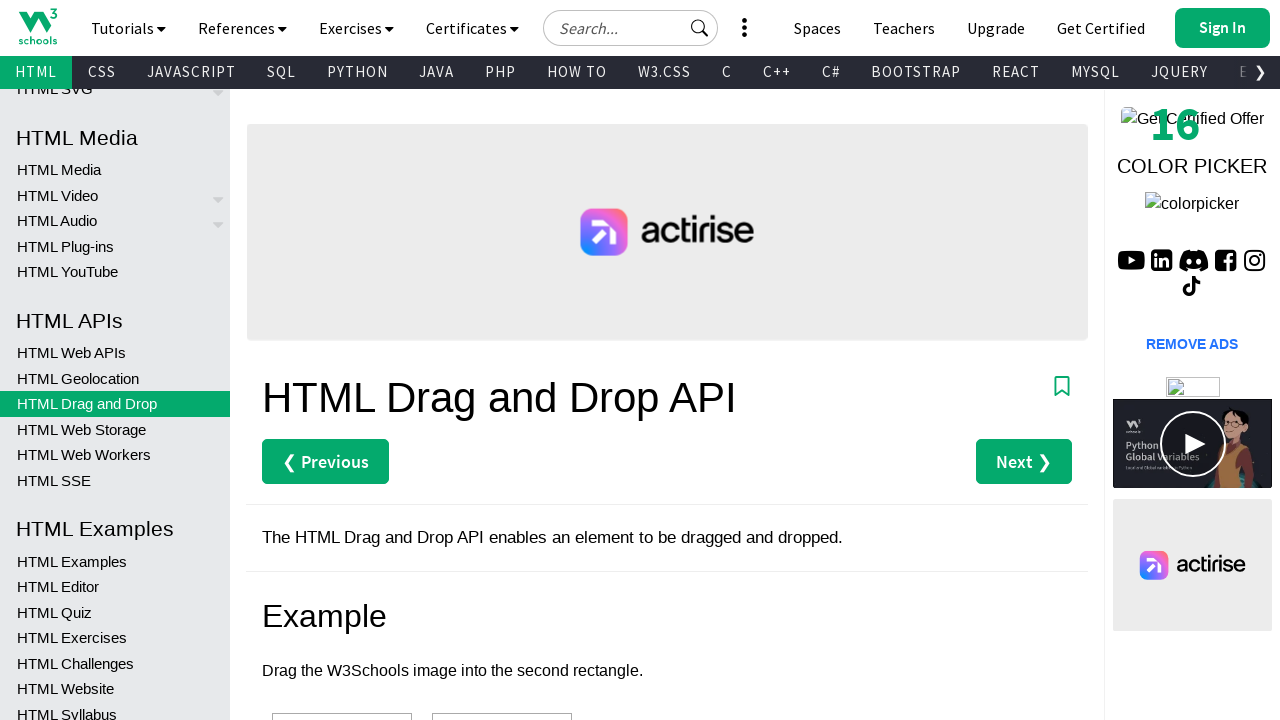

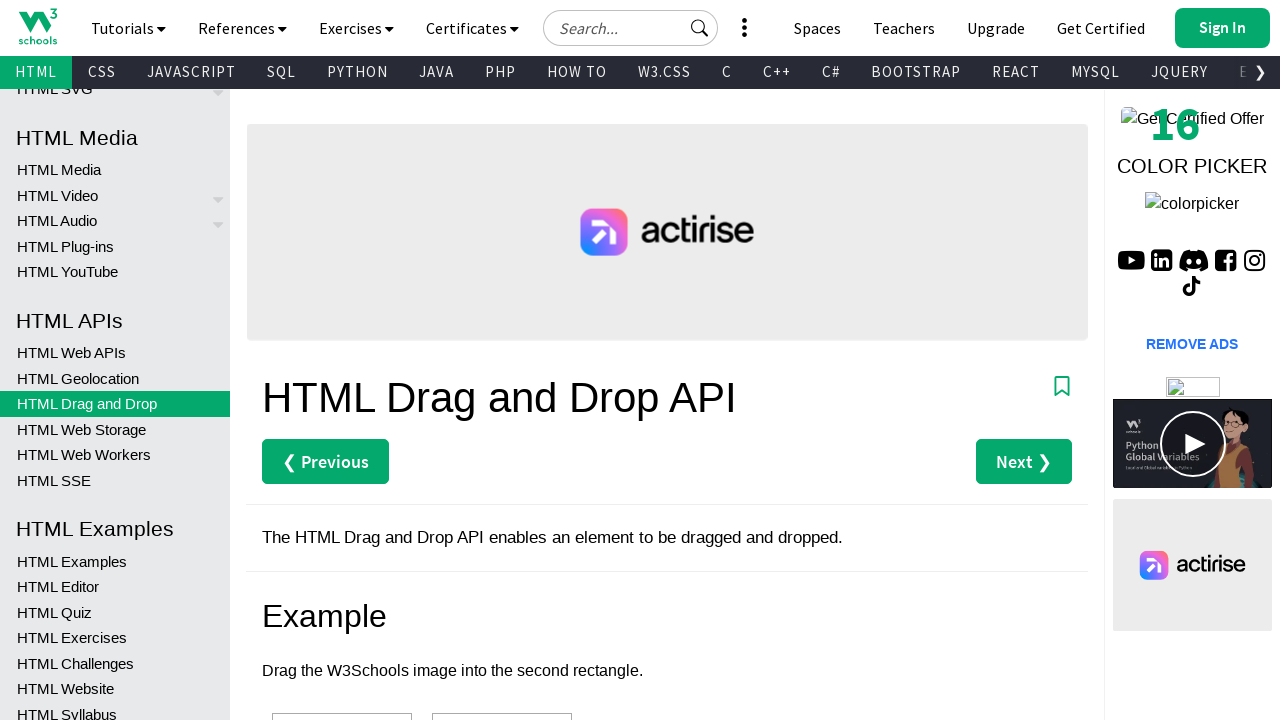